Tests regular click functionality on a button and verifies a dynamic message appears

Starting URL: https://demoqa.com/buttons

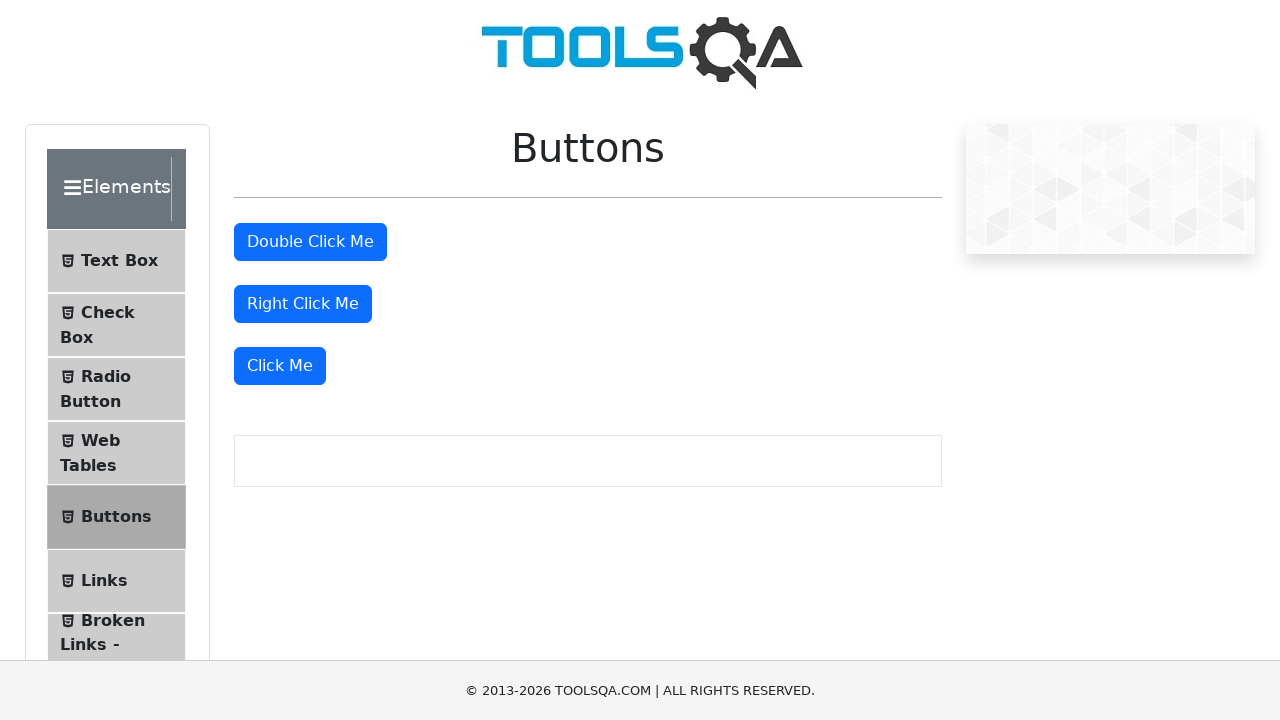

Clicked the 'Click Me' button using xpath at (280, 366) on xpath=//button[.='Click Me']
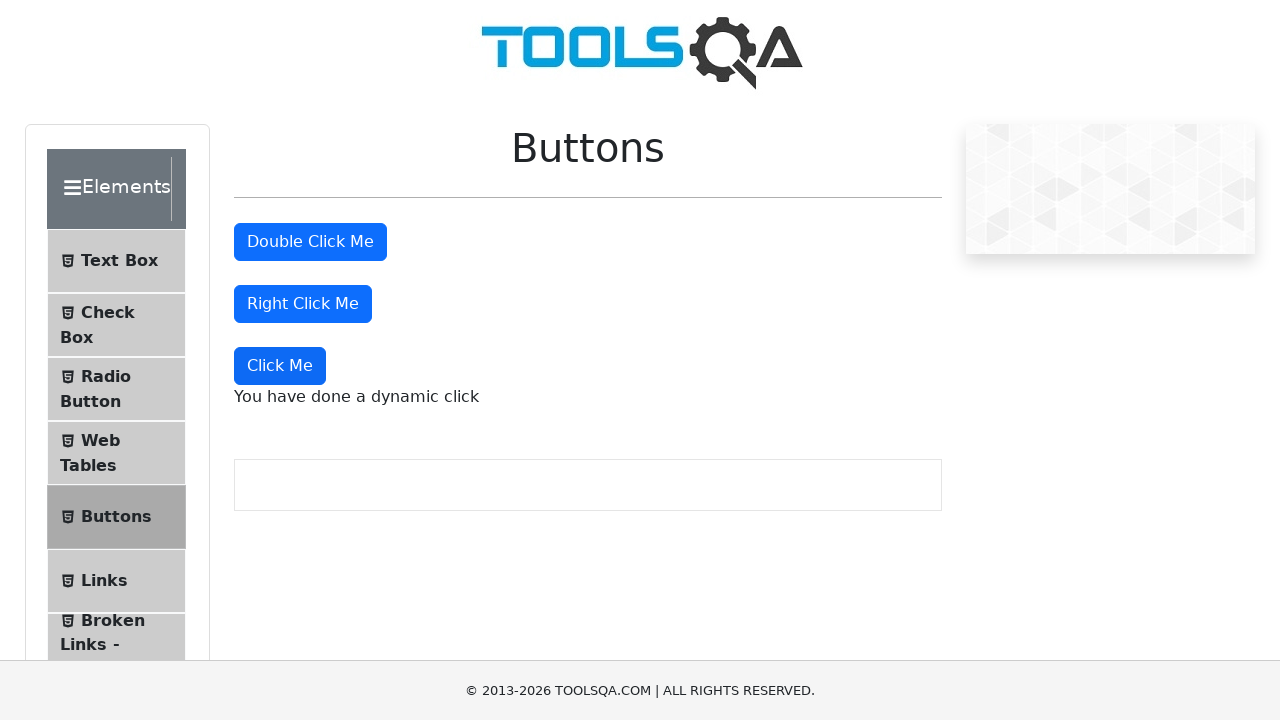

Dynamic click message appeared on the page
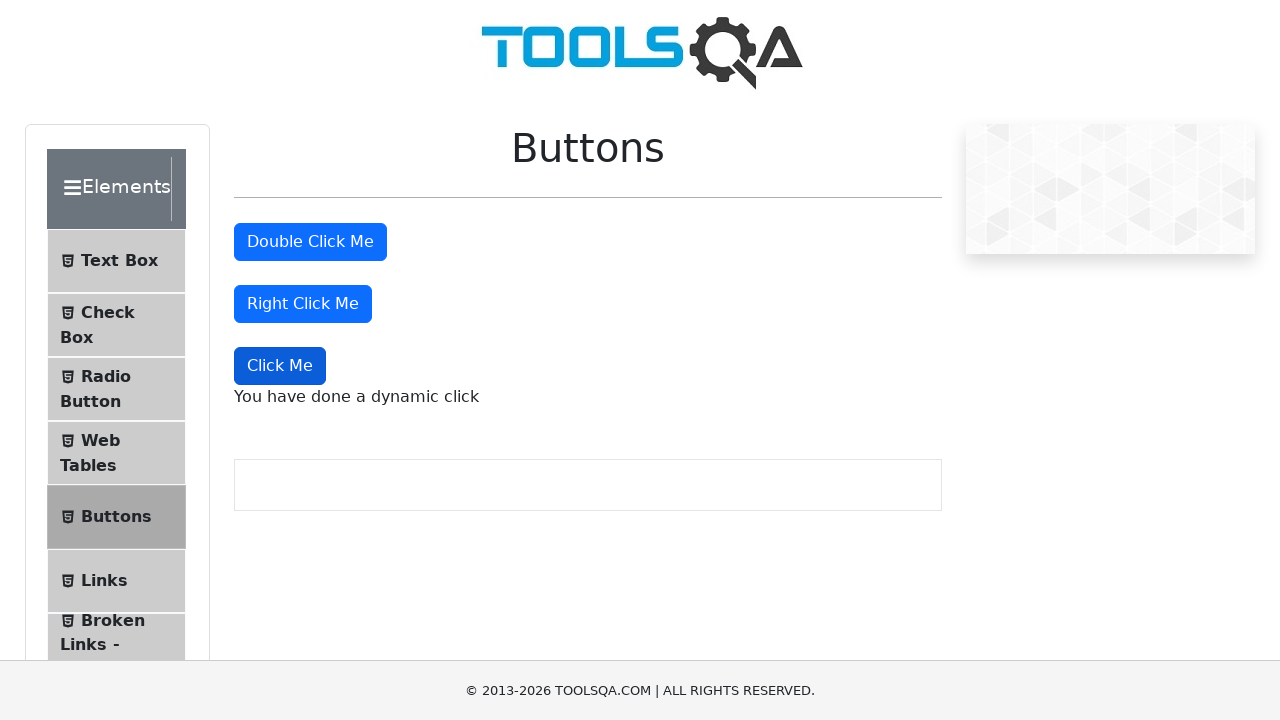

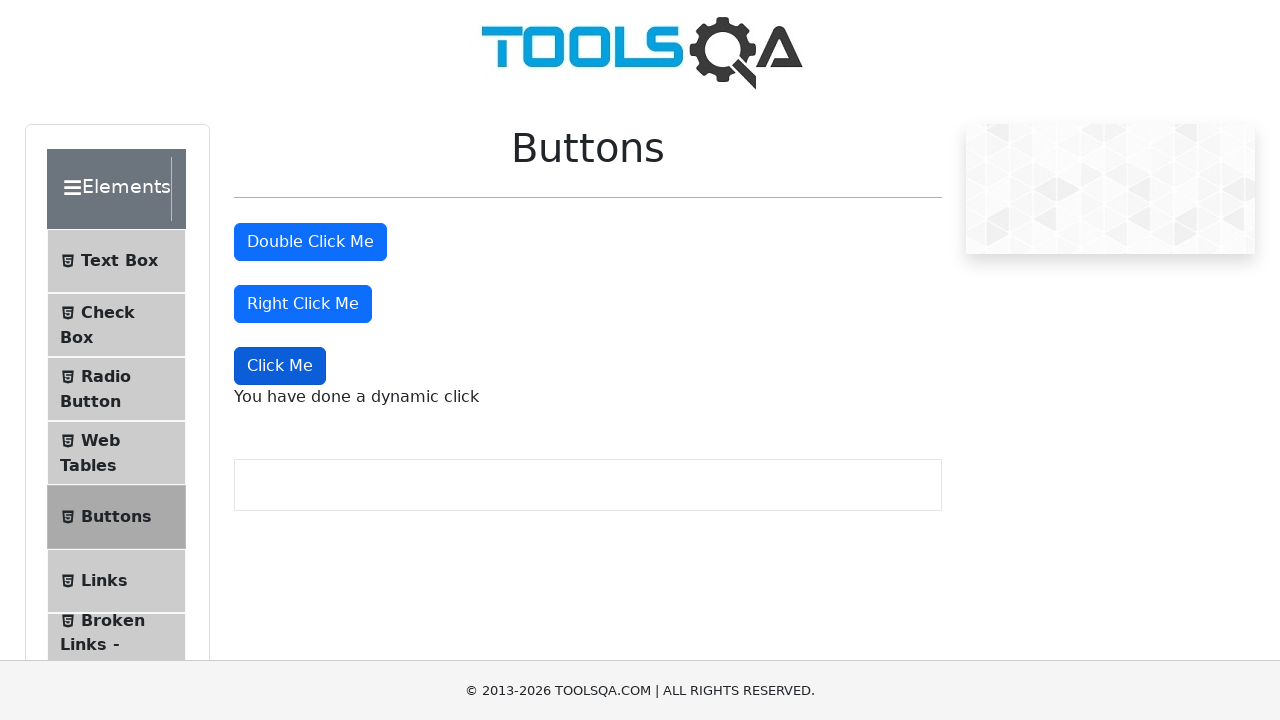